Navigates to an automation practice page and verifies that a table with data is displayed by iterating through its rows and columns

Starting URL: https://www.rahulshettyacademy.com/AutomationPractice/

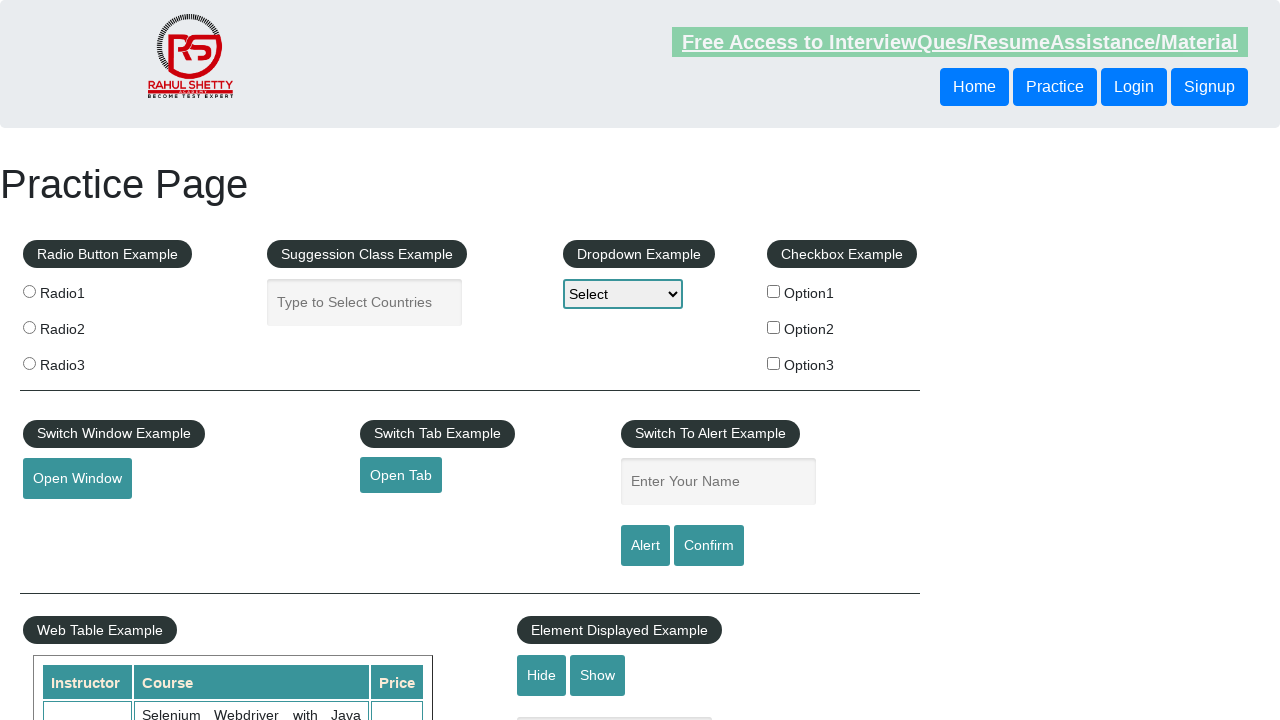

Waited for table rows to be visible
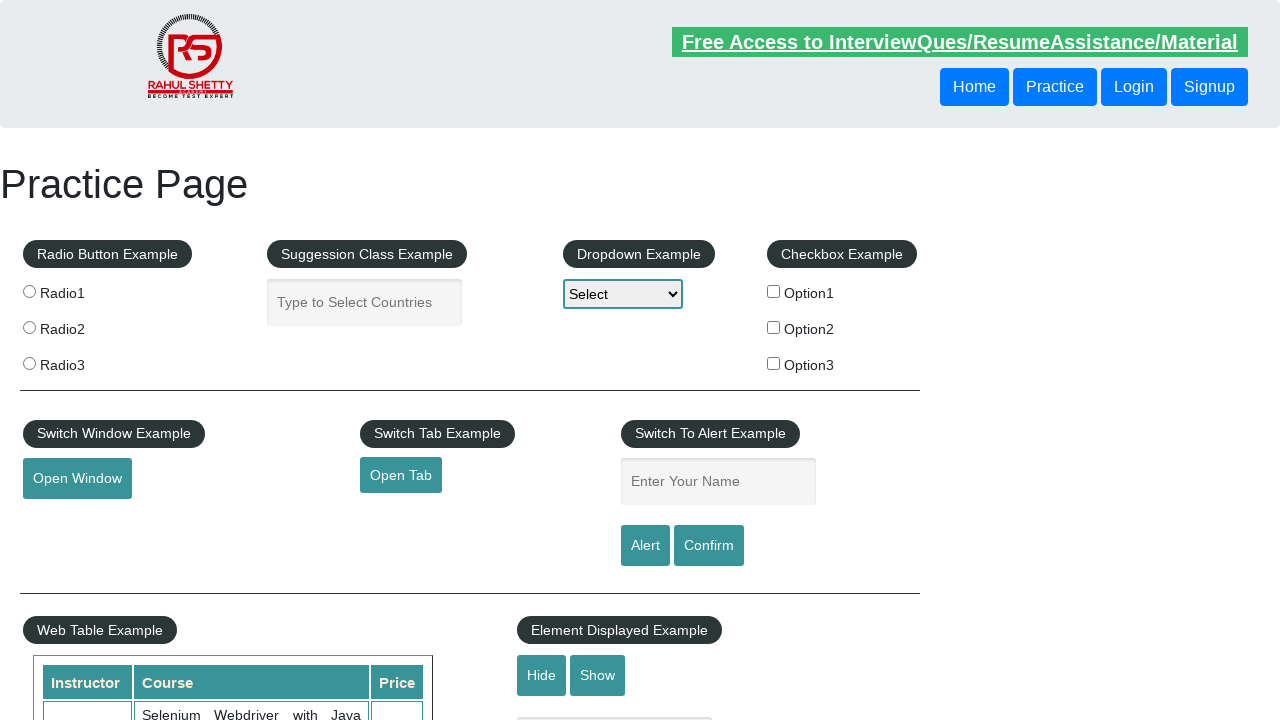

Counted table rows
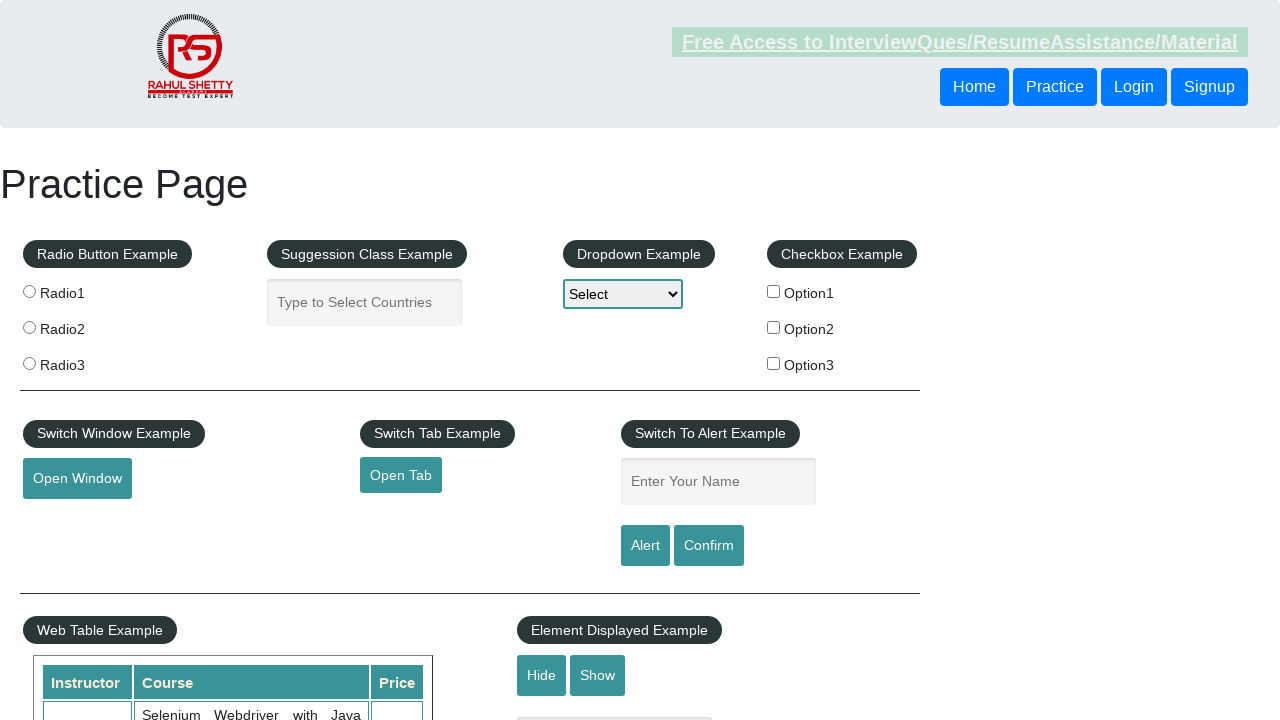

Counted table columns
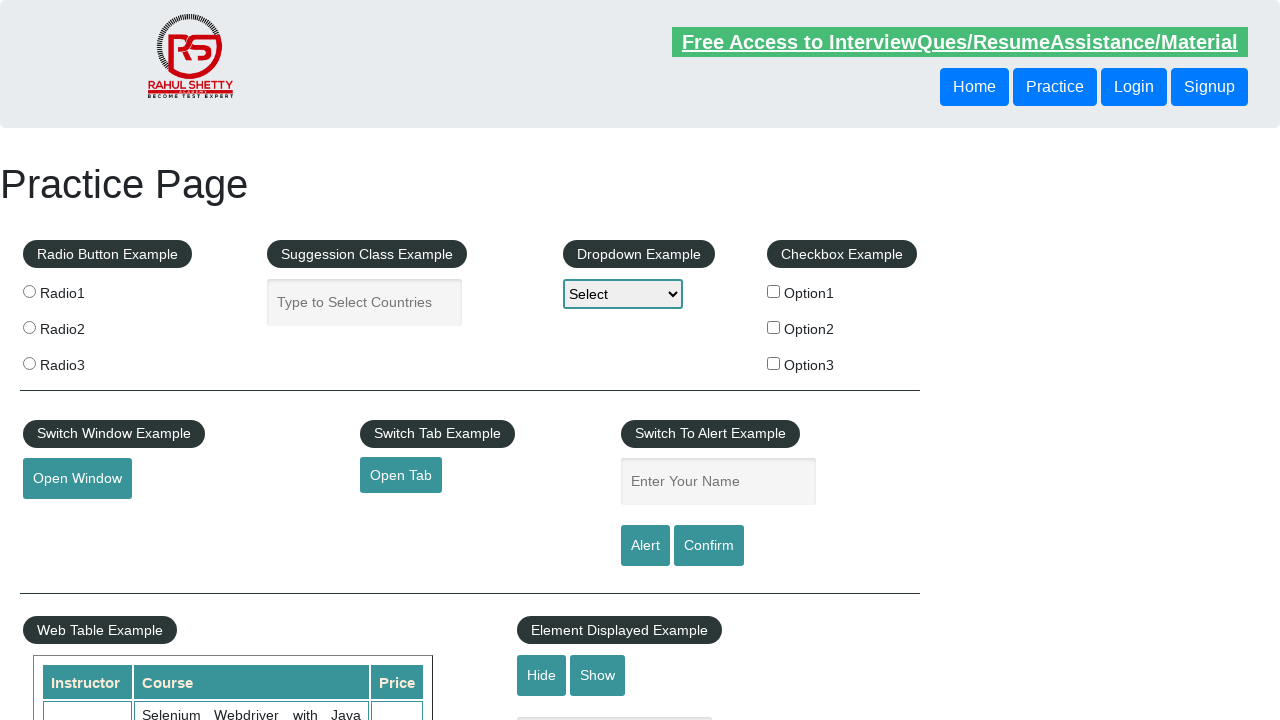

Verified table cell at row 2, column 1 is visible
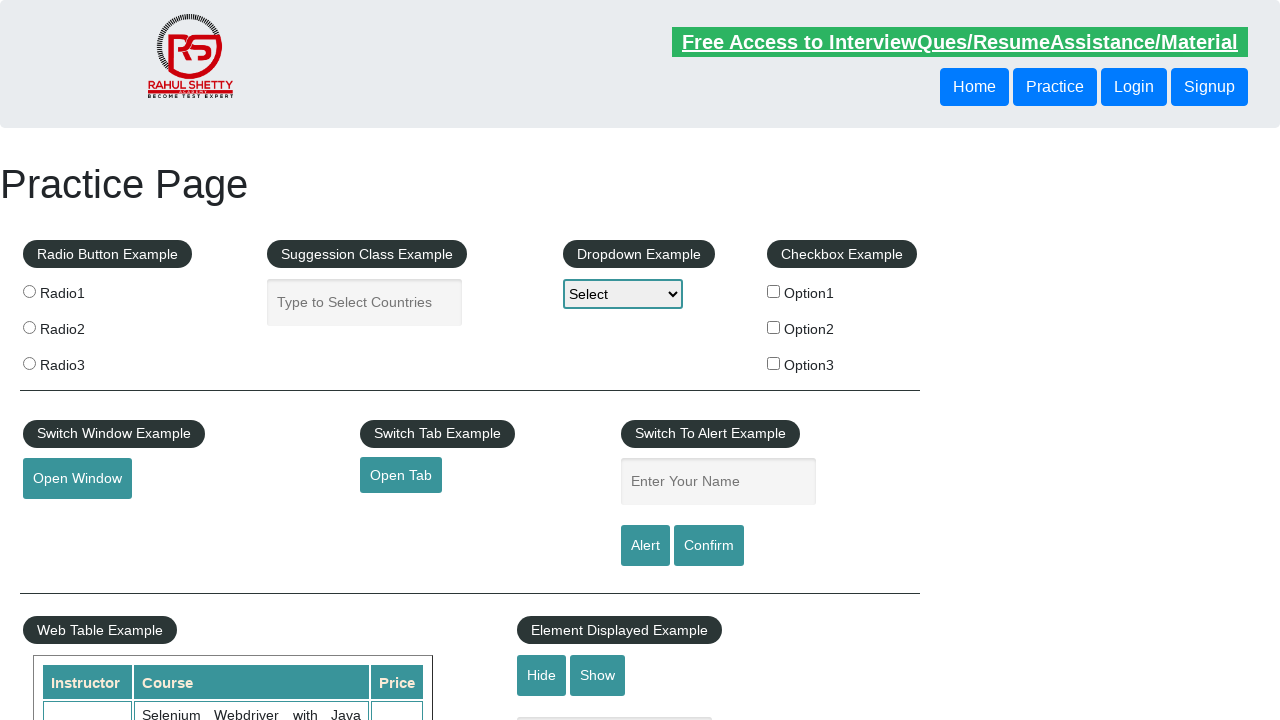

Verified table cell at row 2, column 2 is visible
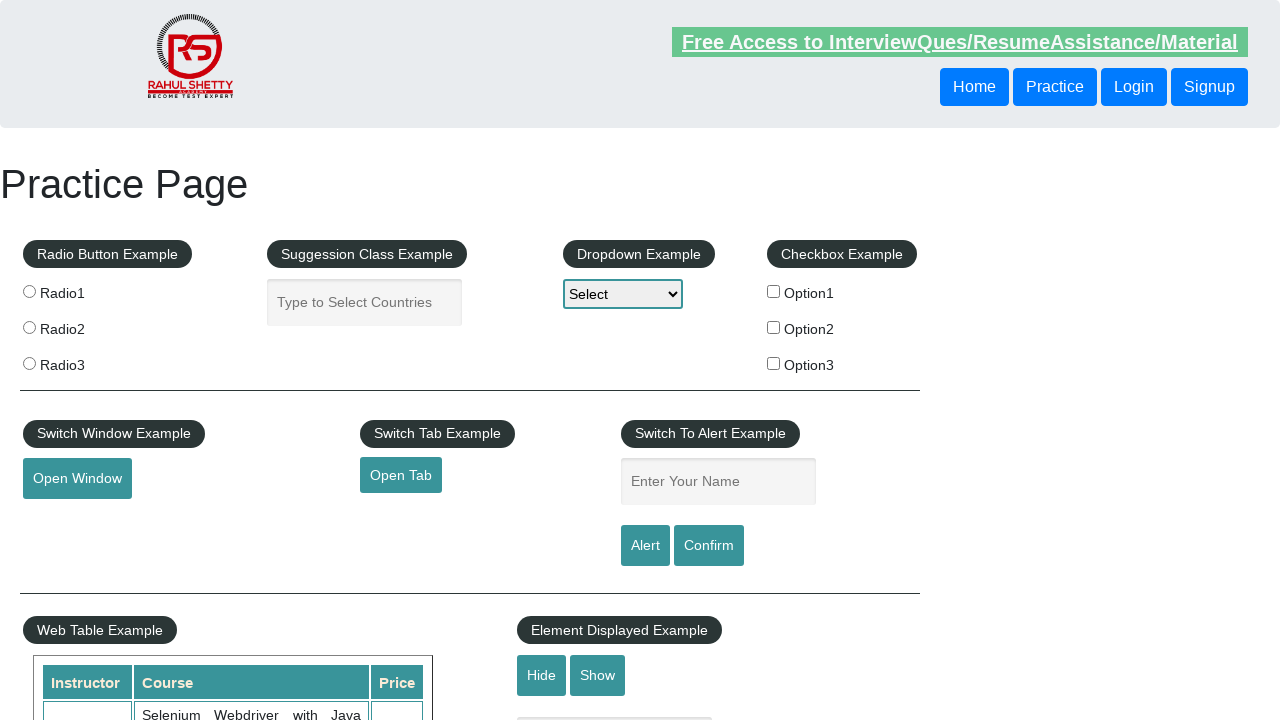

Verified table cell at row 2, column 3 is visible
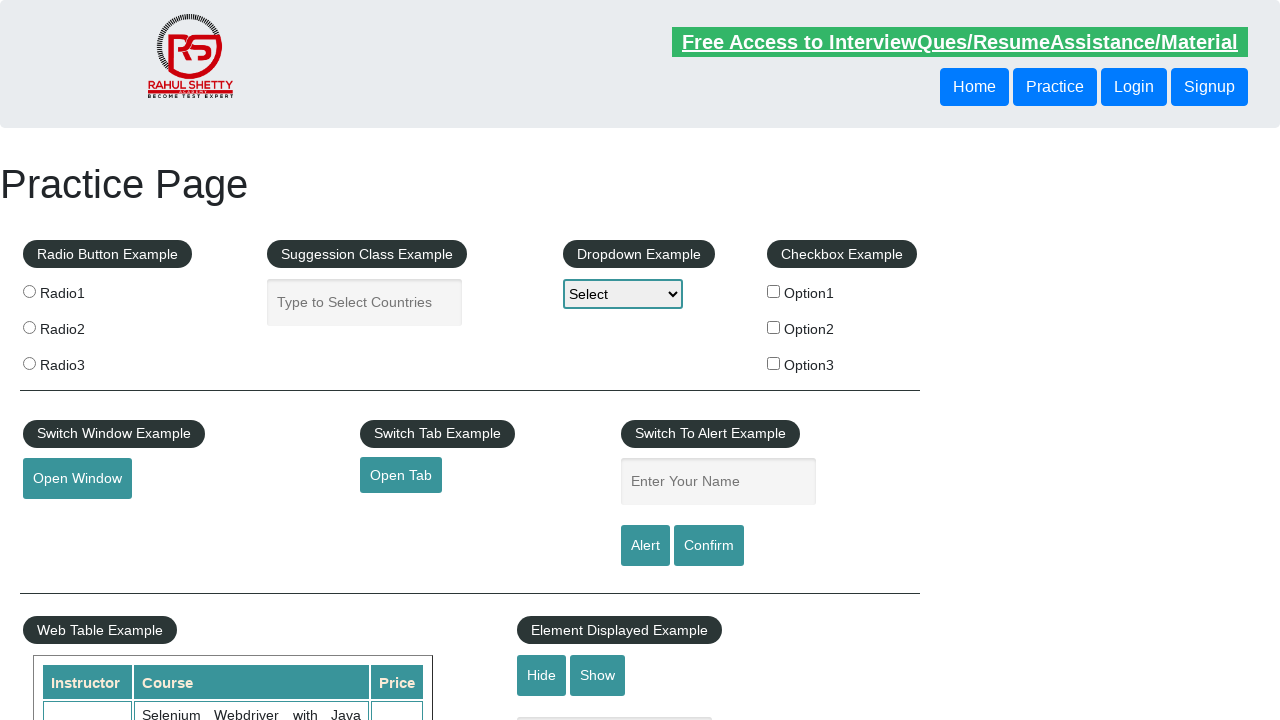

Verified table cell at row 3, column 1 is visible
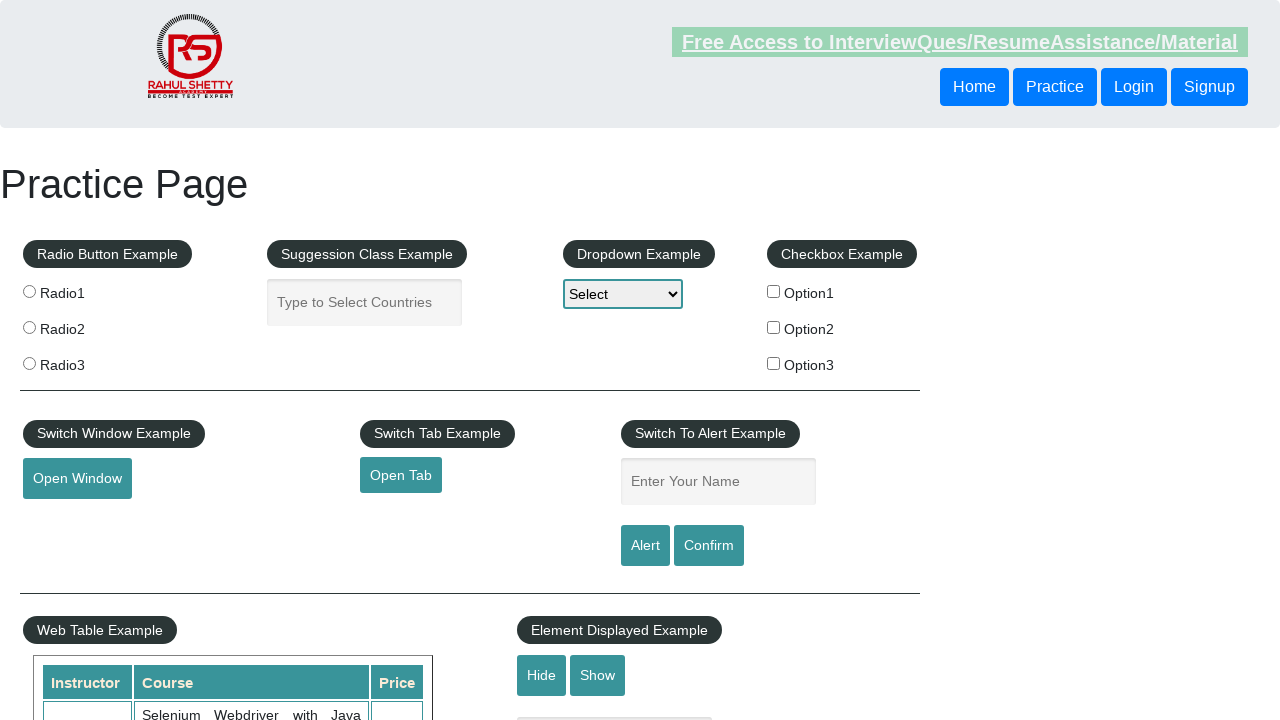

Verified table cell at row 3, column 2 is visible
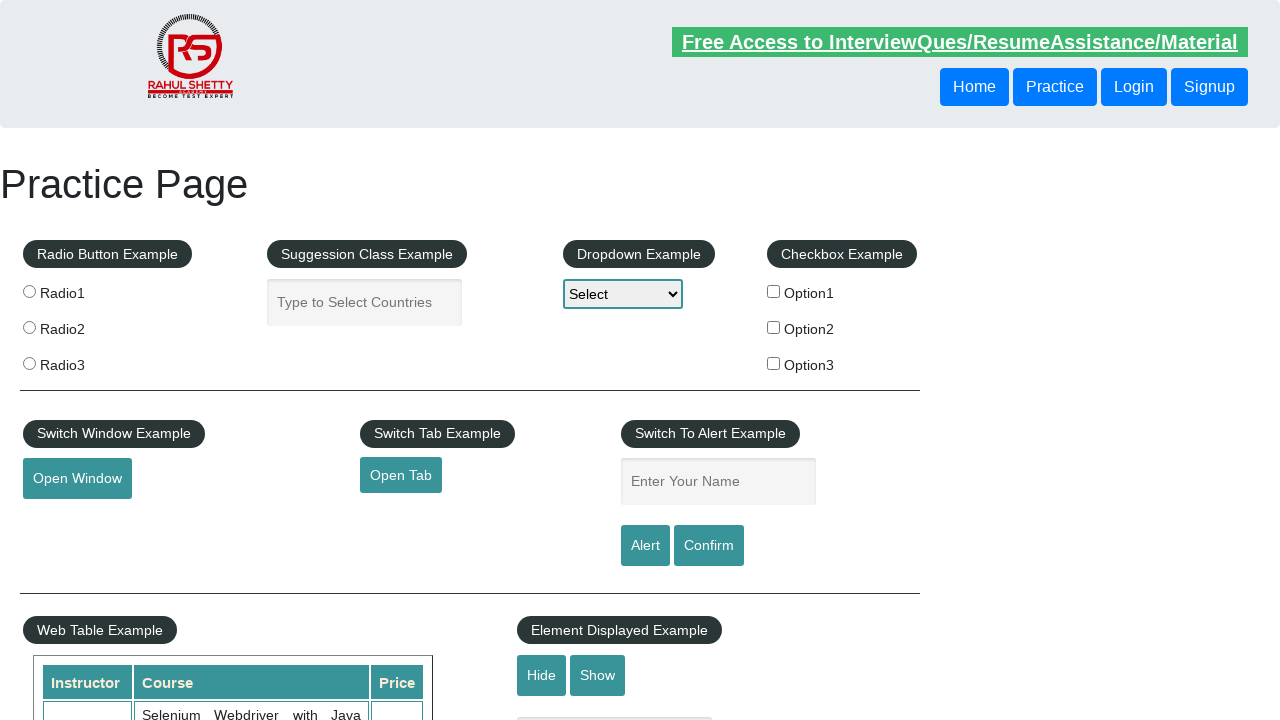

Verified table cell at row 3, column 3 is visible
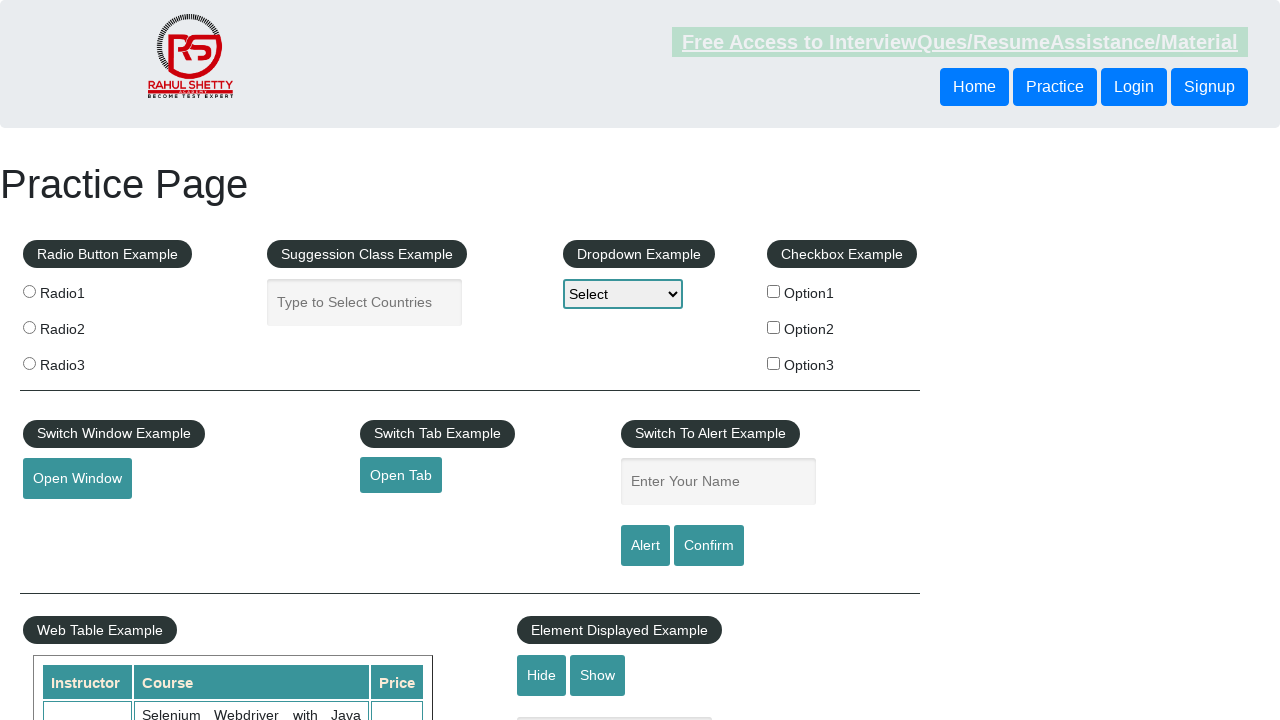

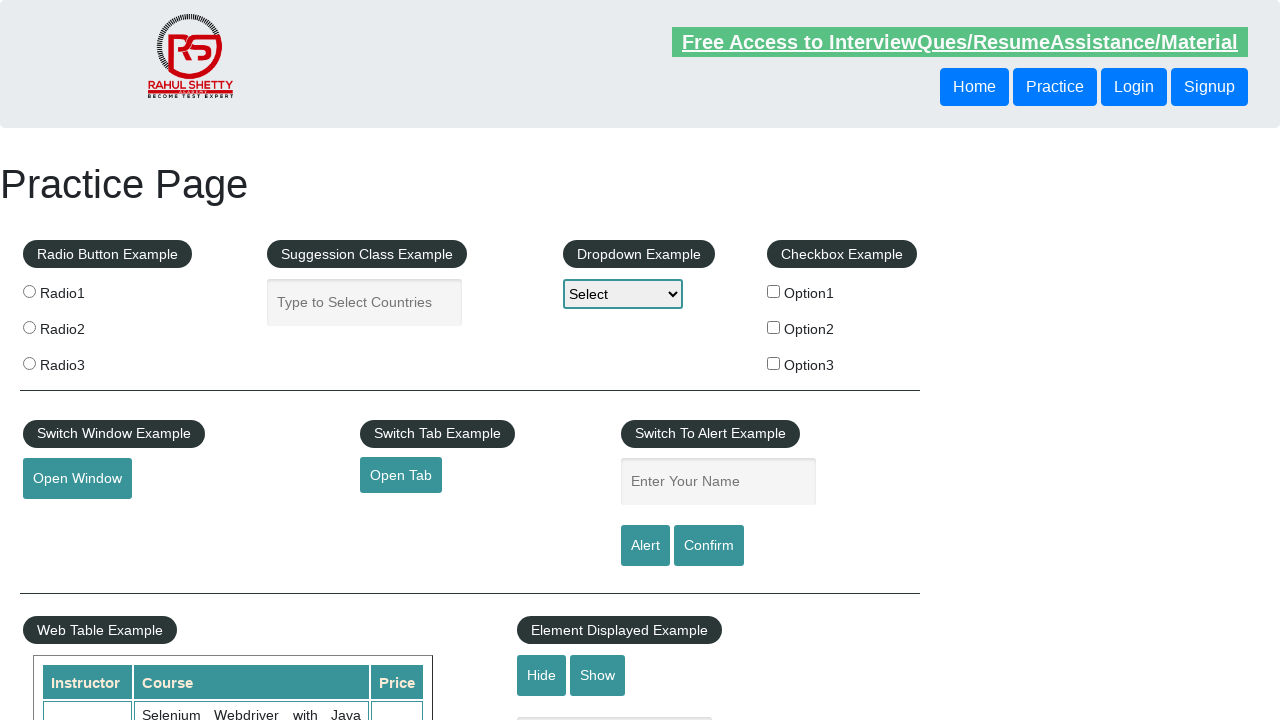